Tests drag and drop functionality on jQueryUI demo page by dragging an element and dropping it onto a target drop zone

Starting URL: https://jqueryui.com/droppable/

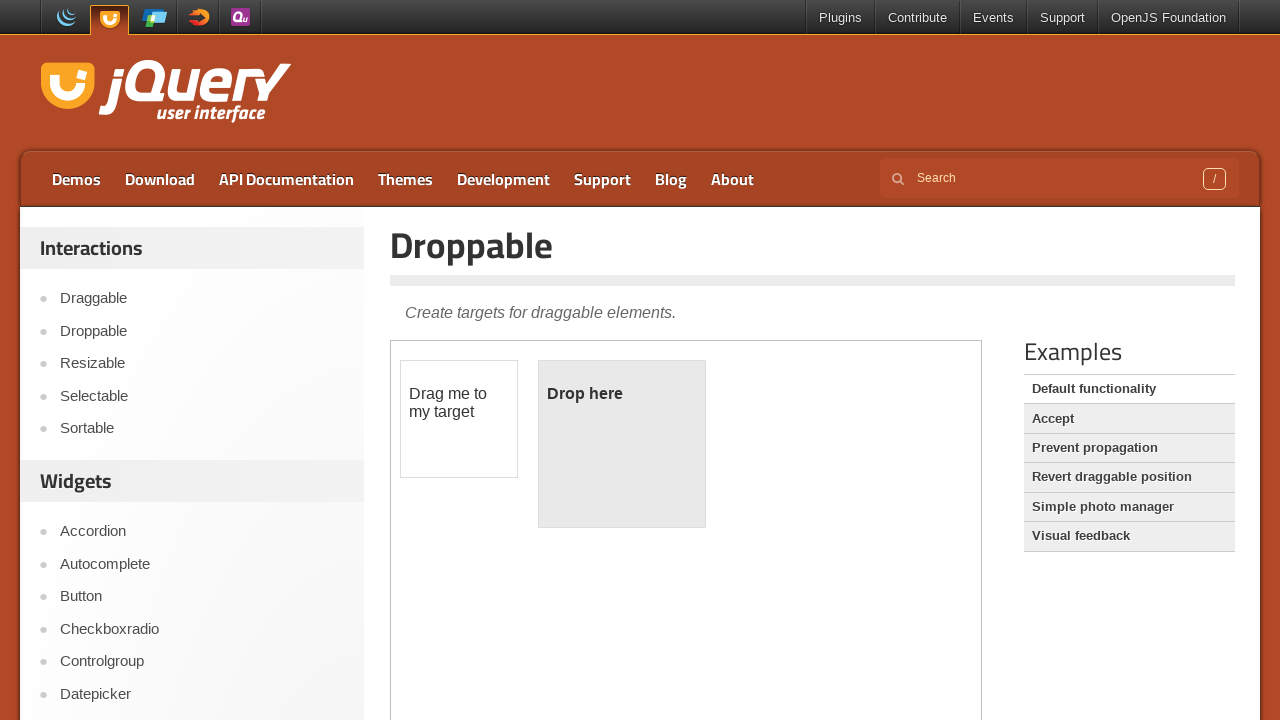

Located and switched to the first iframe containing draggable elements
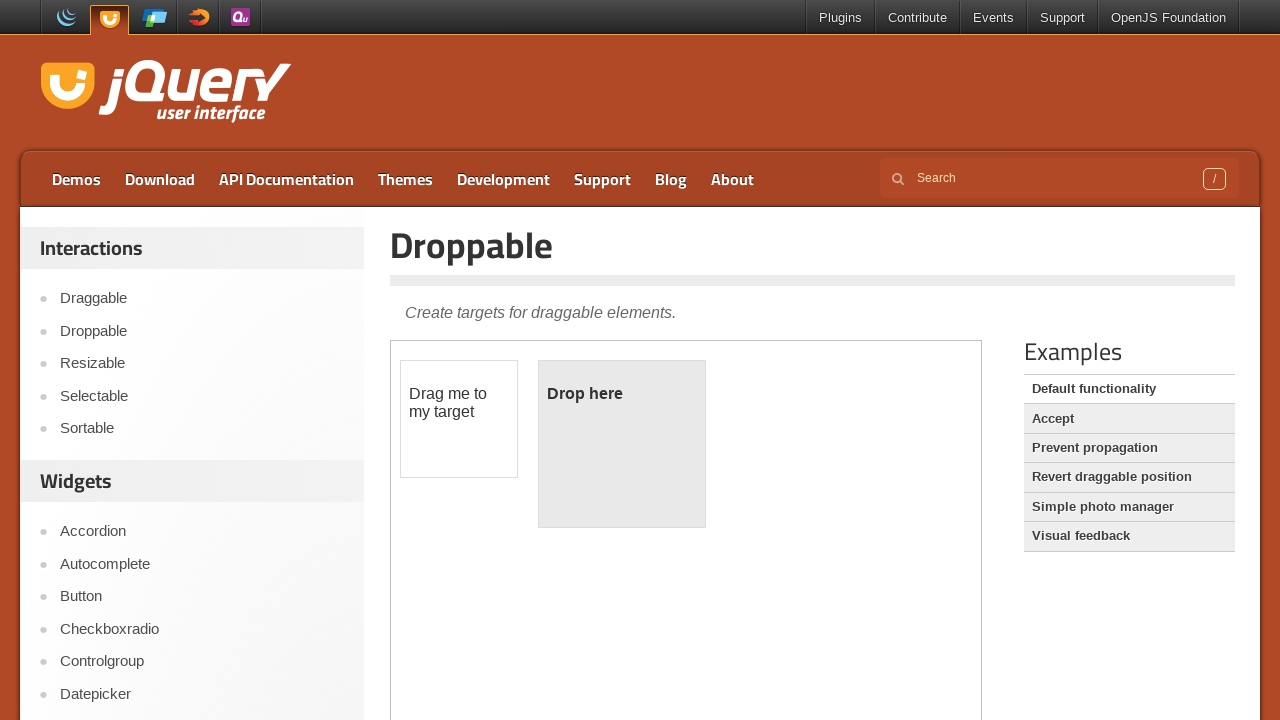

Located the draggable element with id 'draggable' within the iframe
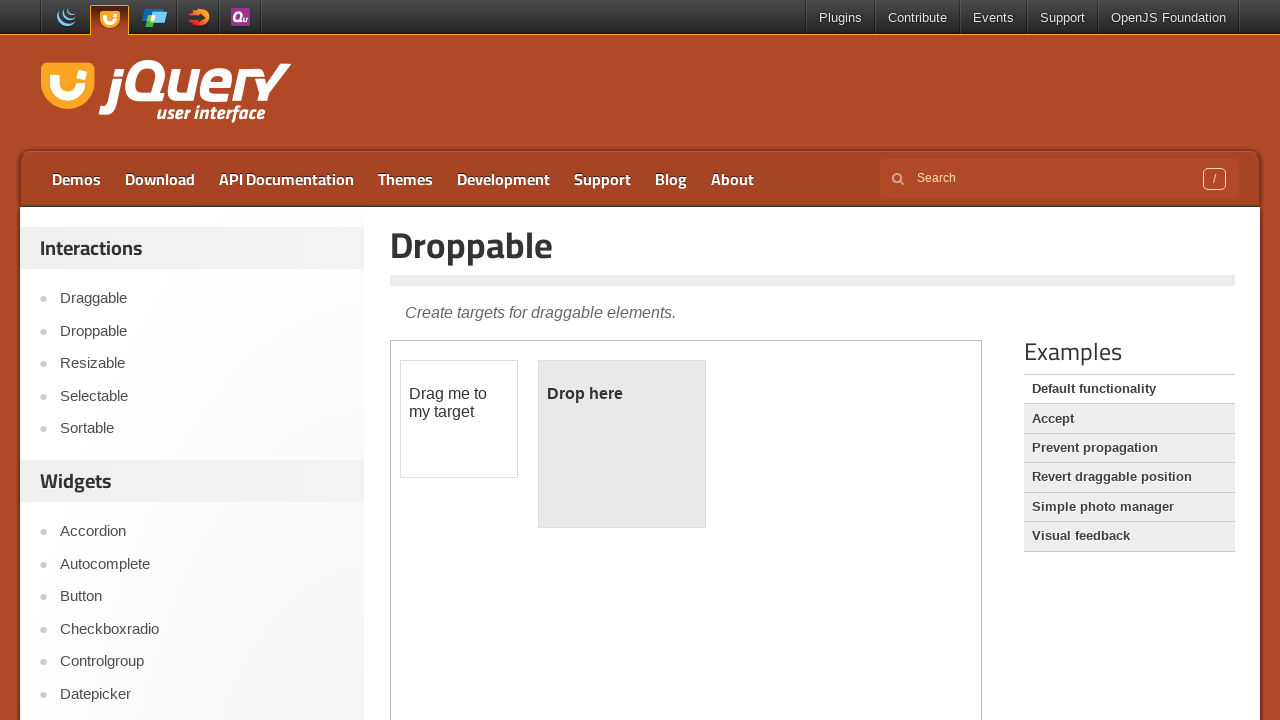

Located the droppable element with id 'droppable' within the iframe
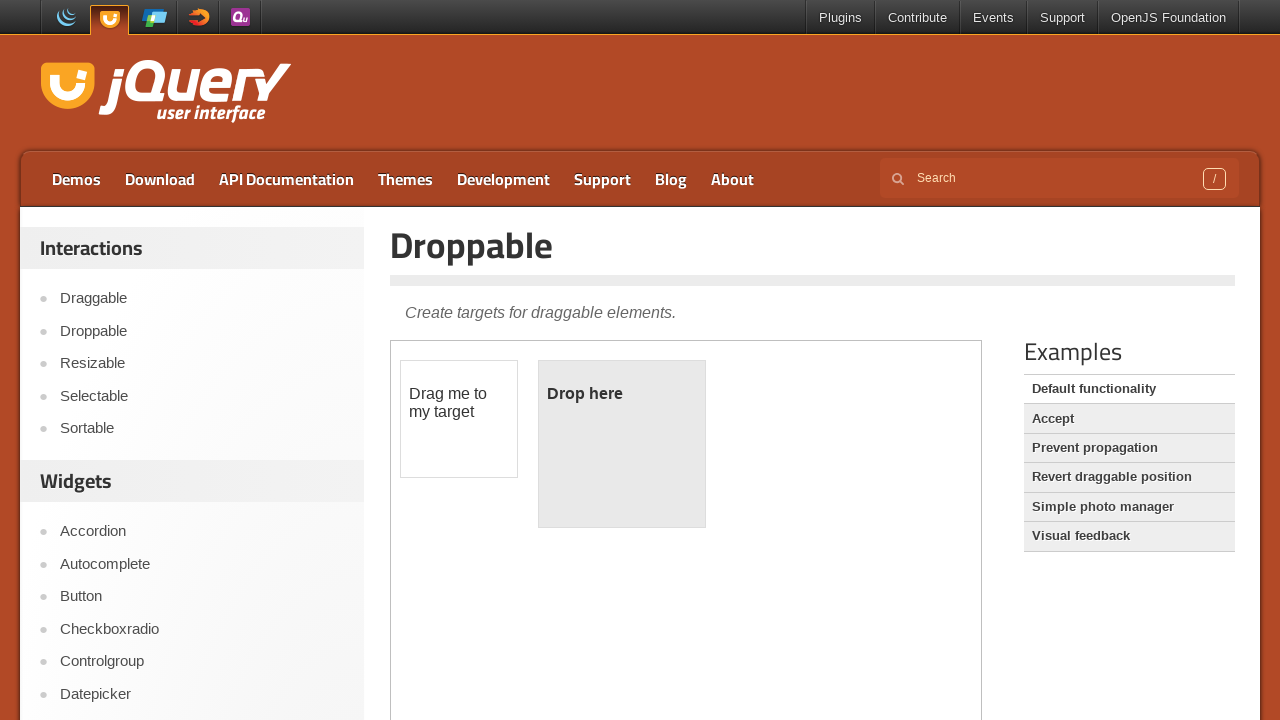

Dragged the draggable element and dropped it onto the droppable target zone at (622, 444)
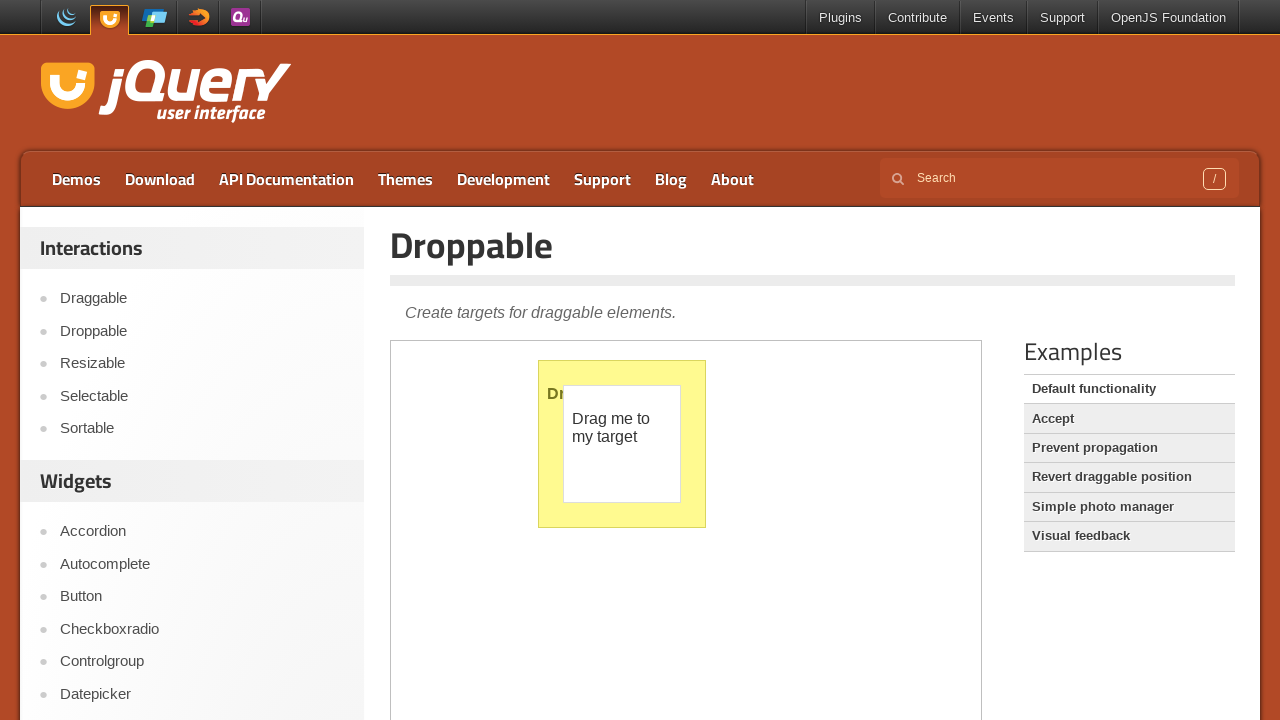

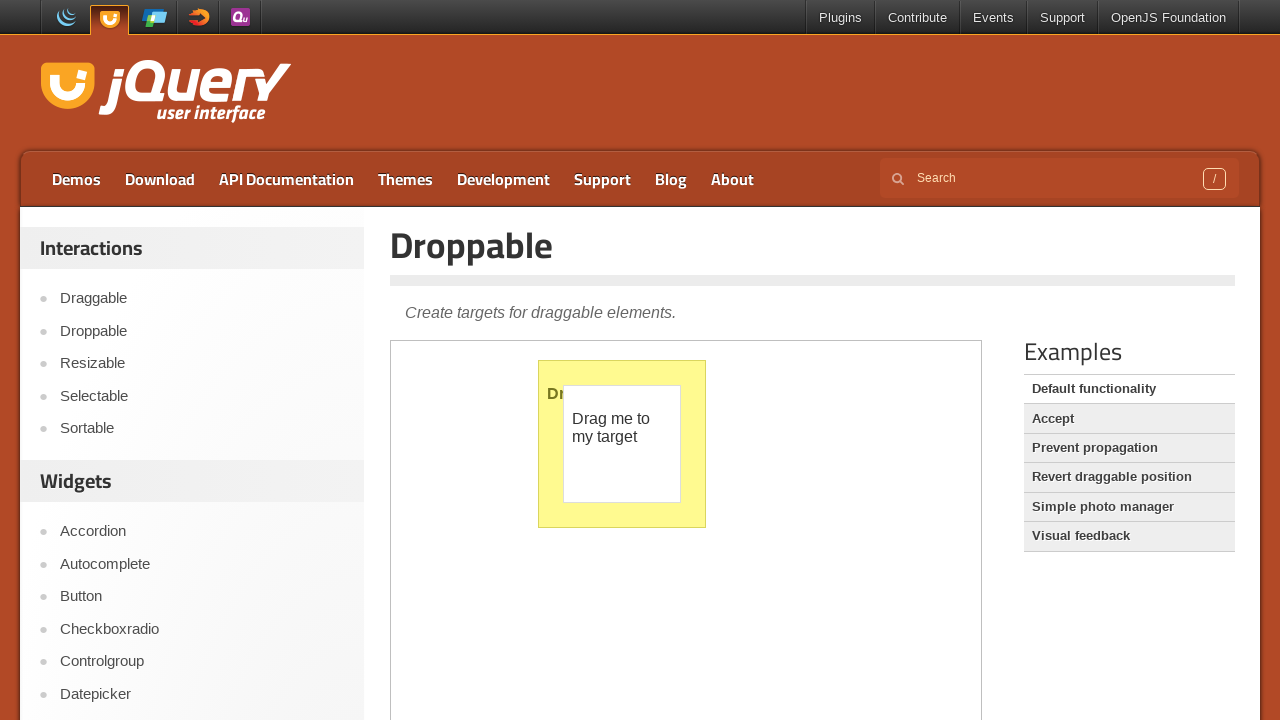